Navigates to an Ivory electronics store catalog page, waits for products to load, then navigates to the first product page and verifies product details are displayed.

Starting URL: https://www.ivory.co.il/catalog.php?act=cat&id=49787

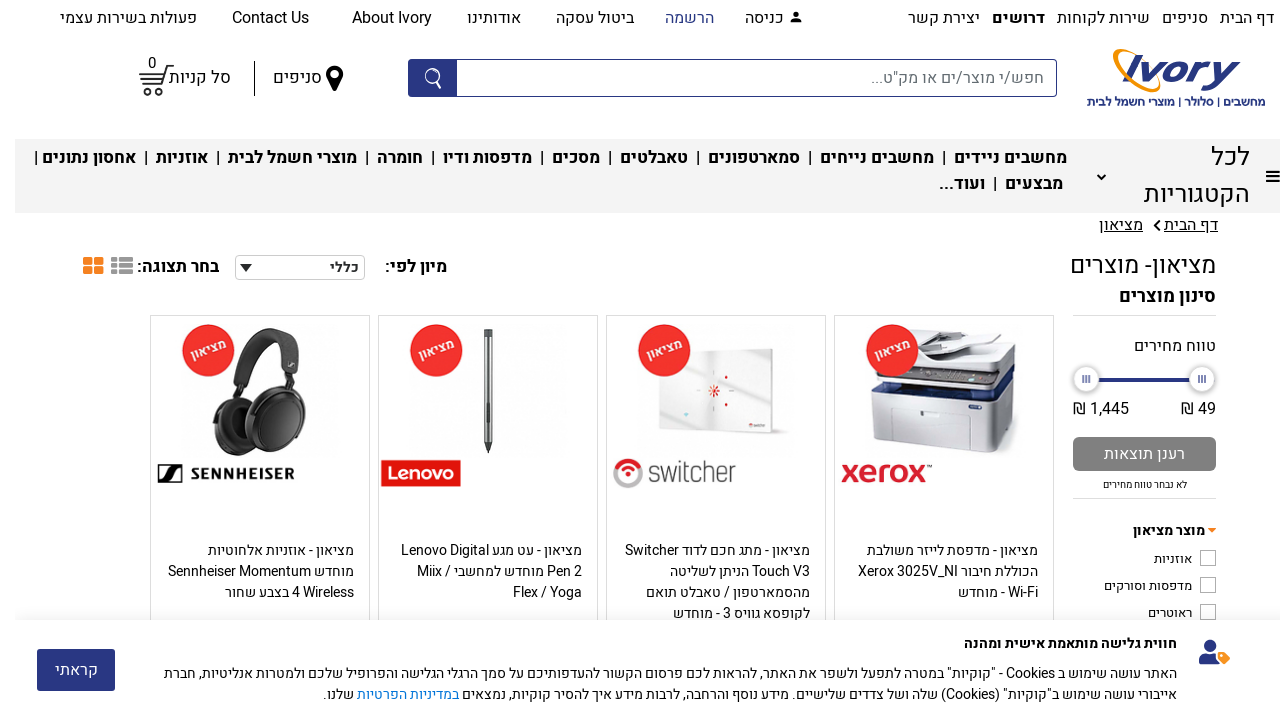

Waited for product items to load on catalog page
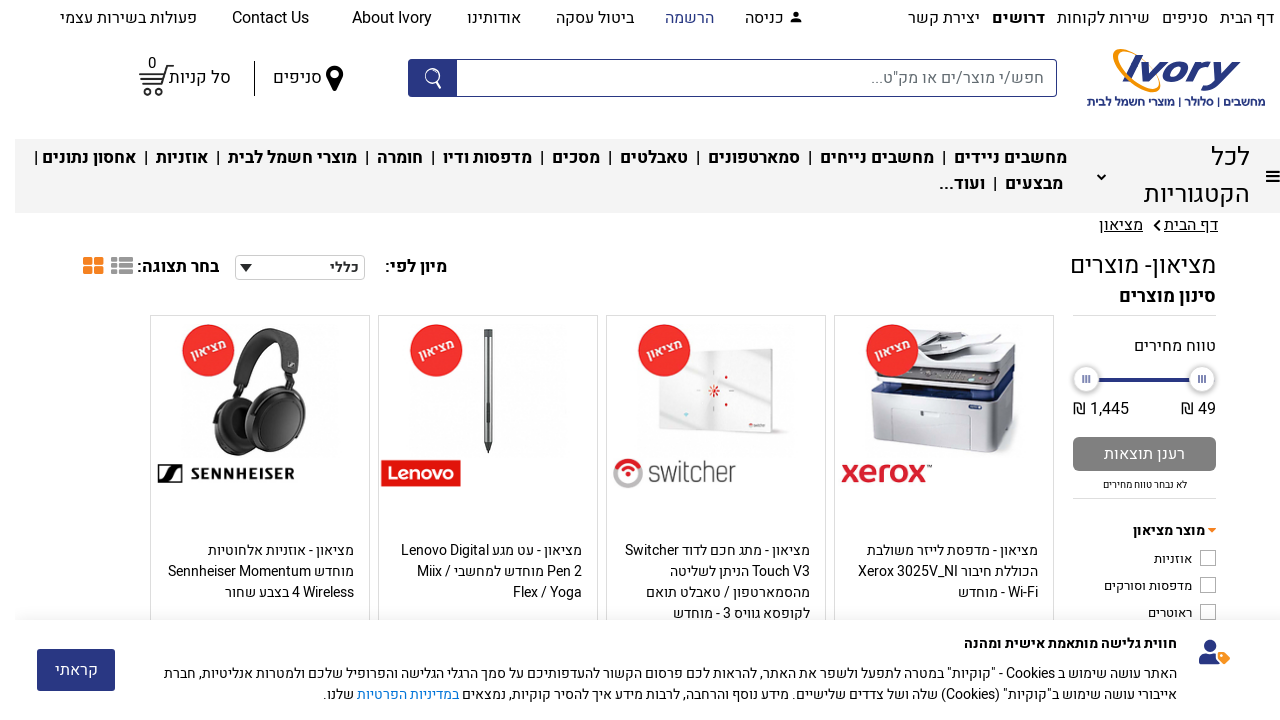

Located first product anchor element
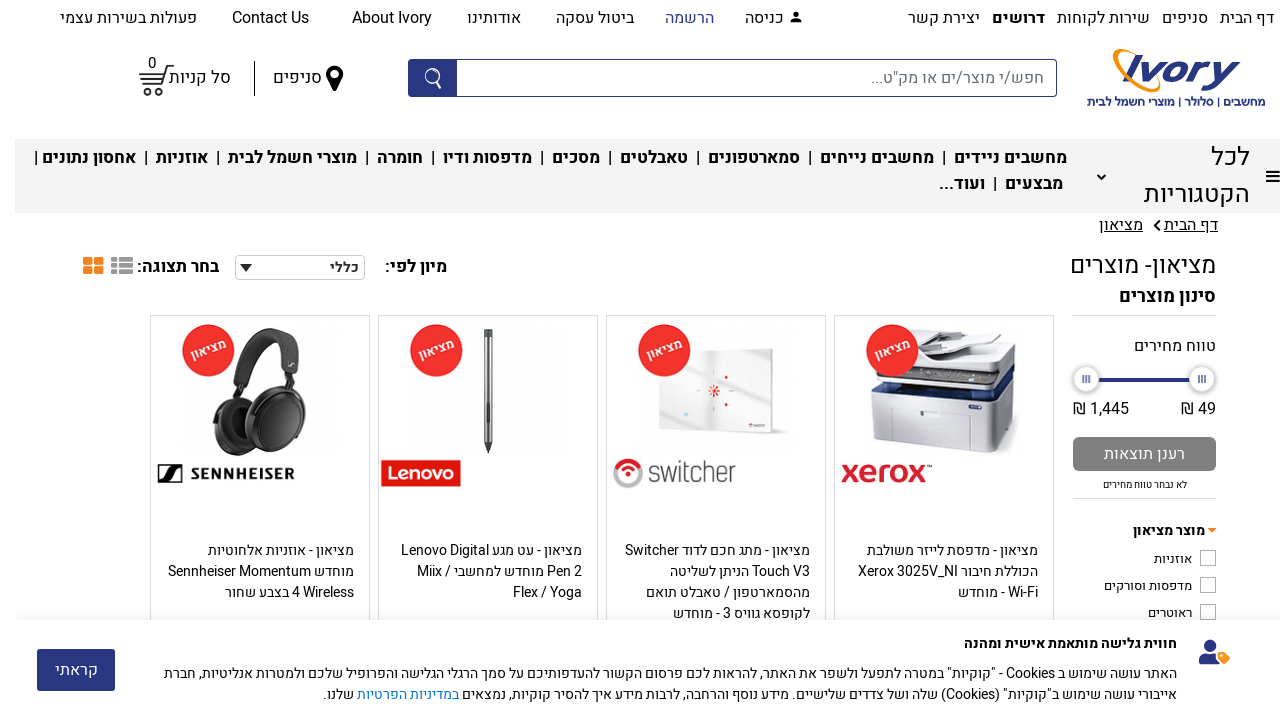

Retrieved product URL from first product link
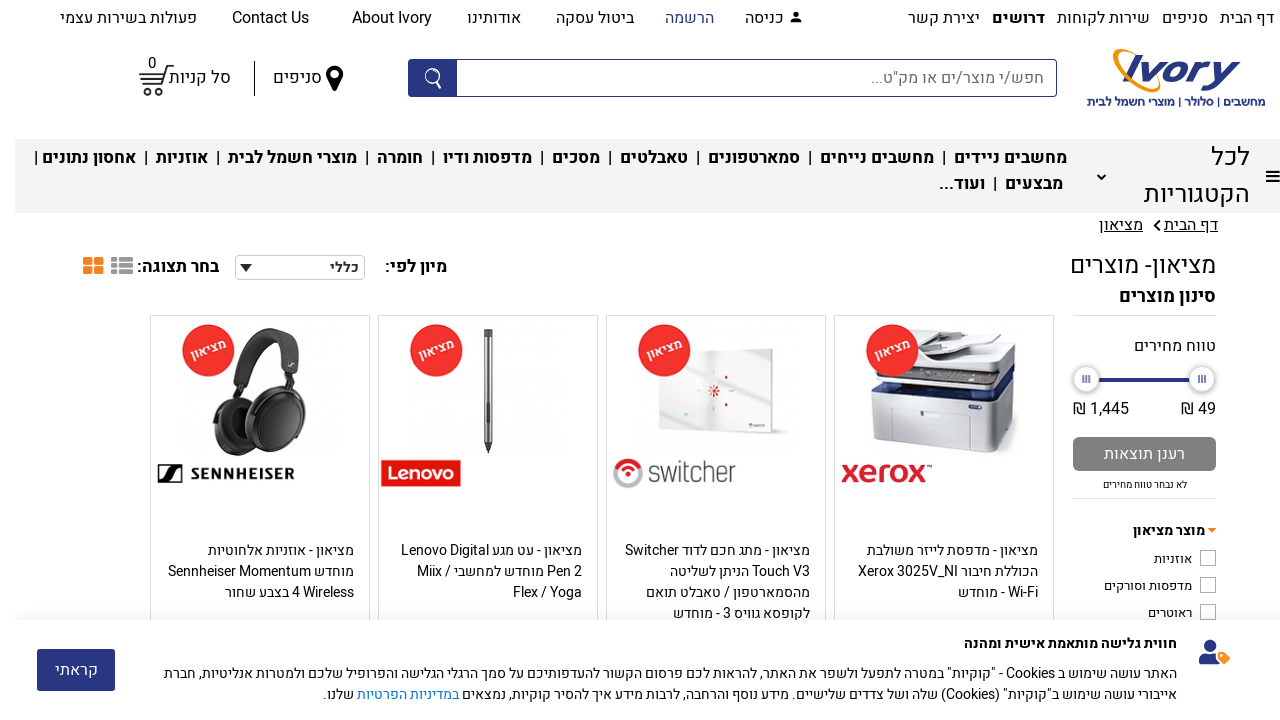

Navigated to first product page
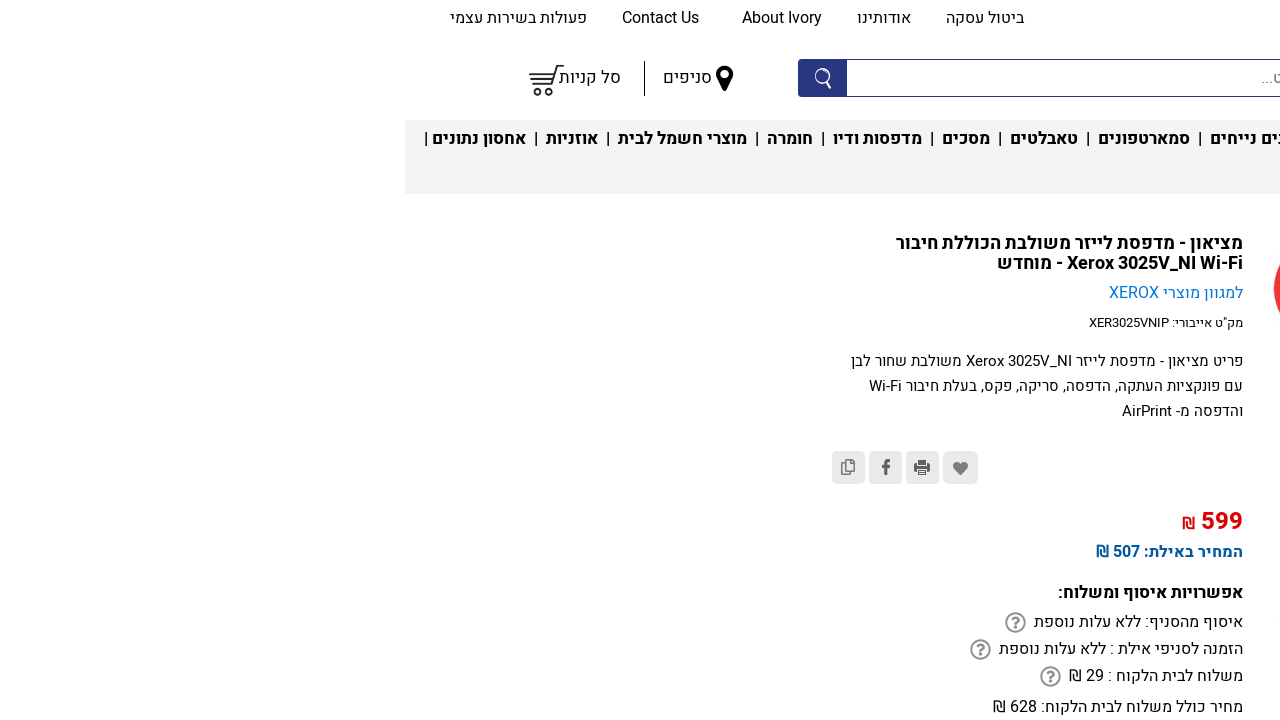

Product details page loaded - main block appeared
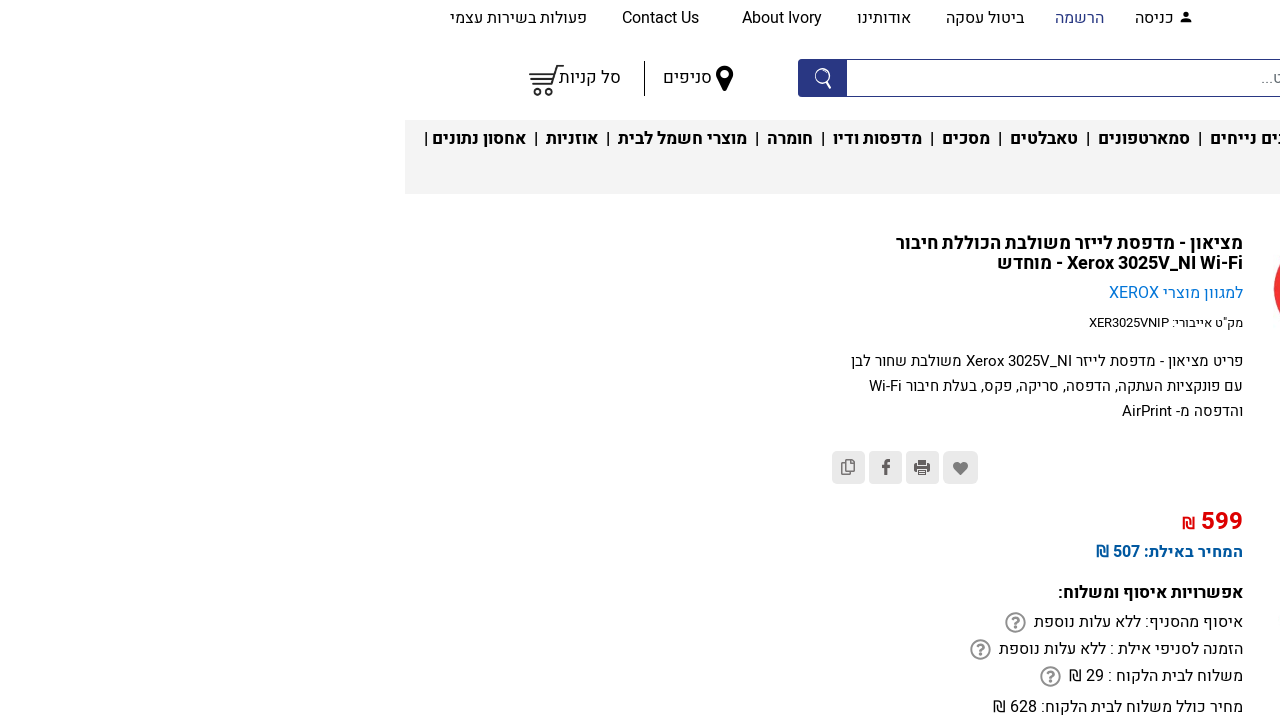

Product title element is present
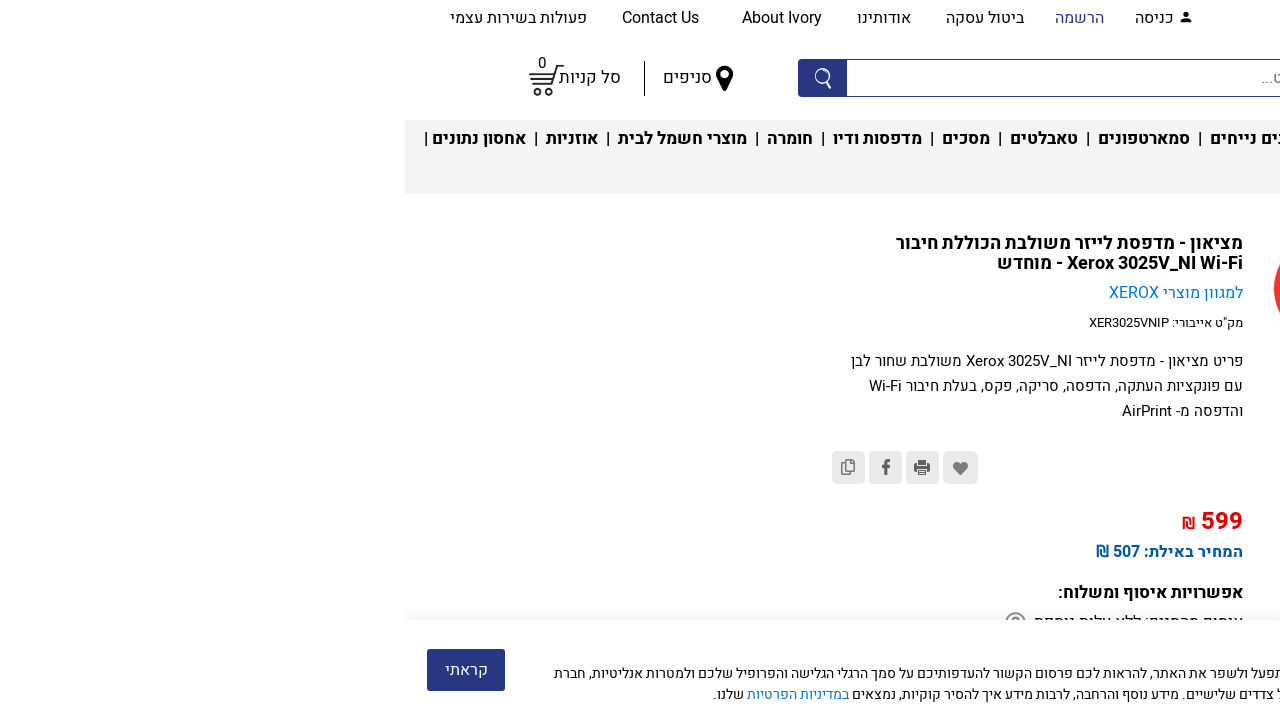

Product barcode area element is present
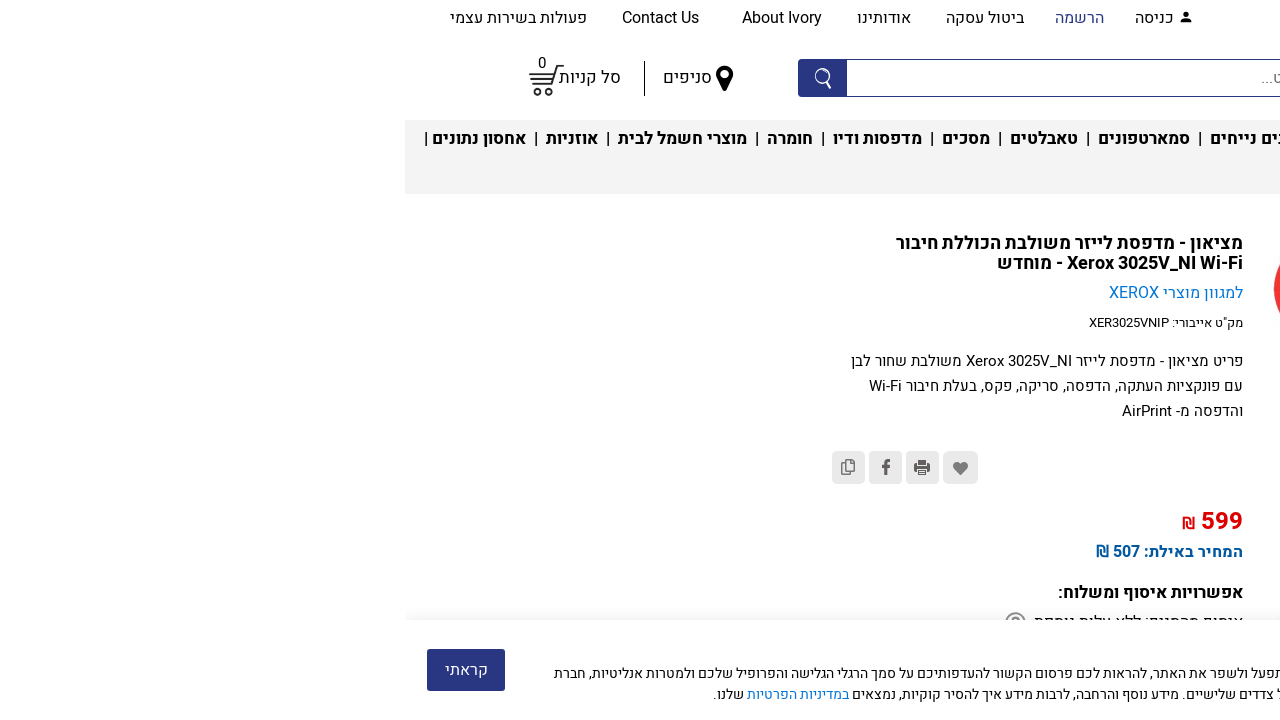

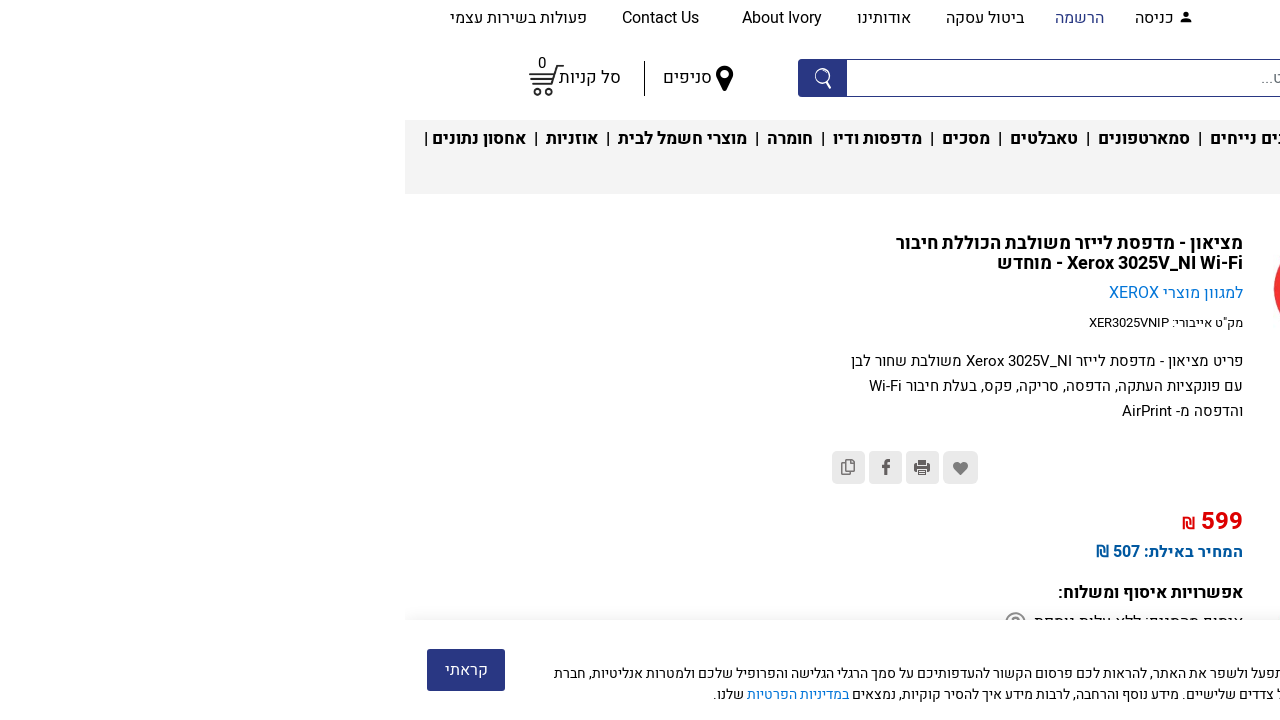